Navigates to MakeMyTrip flights booking page and locates the Search button element

Starting URL: https://www.makemytrip.com/flights/

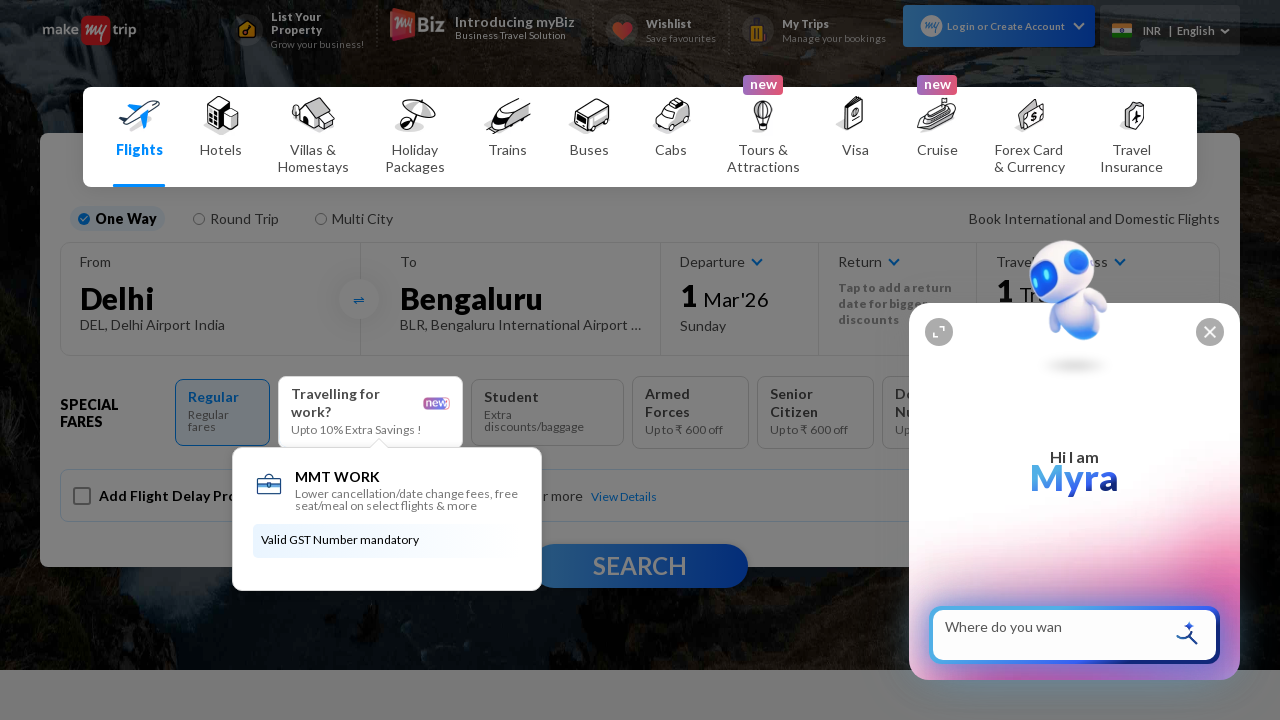

Waited for Search button to be visible on MakeMyTrip flights page
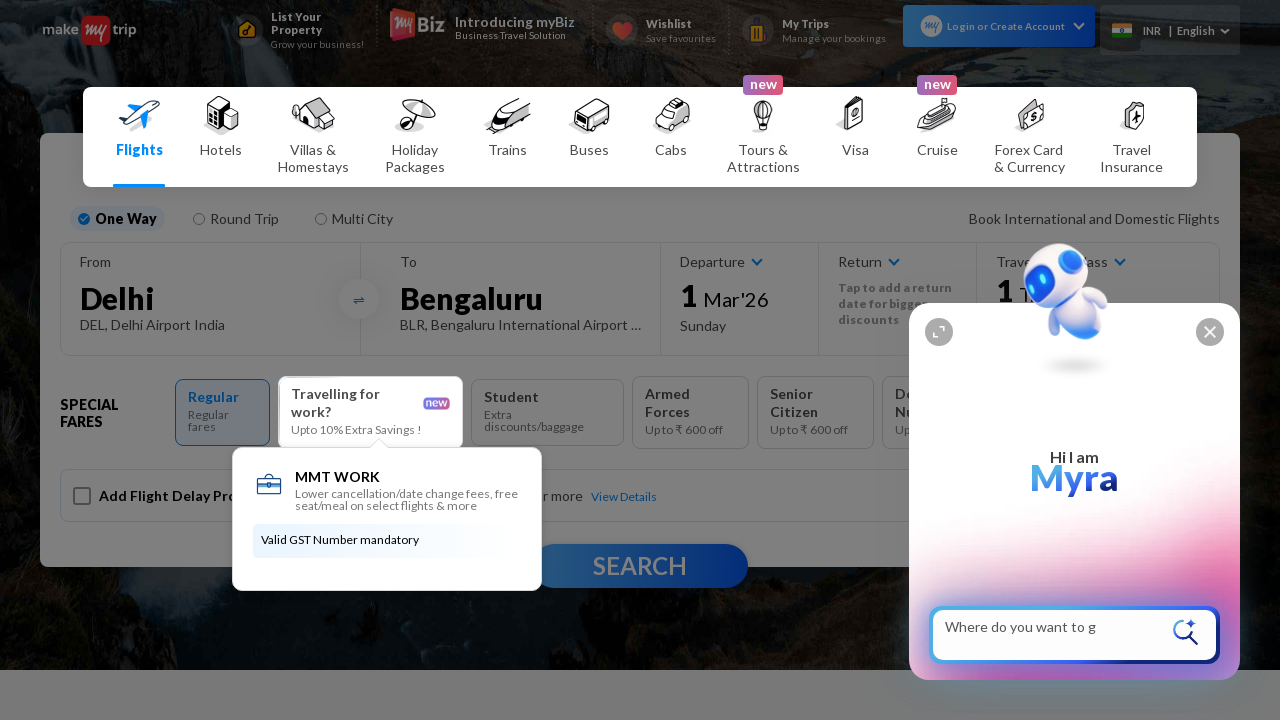

Located the Search button element
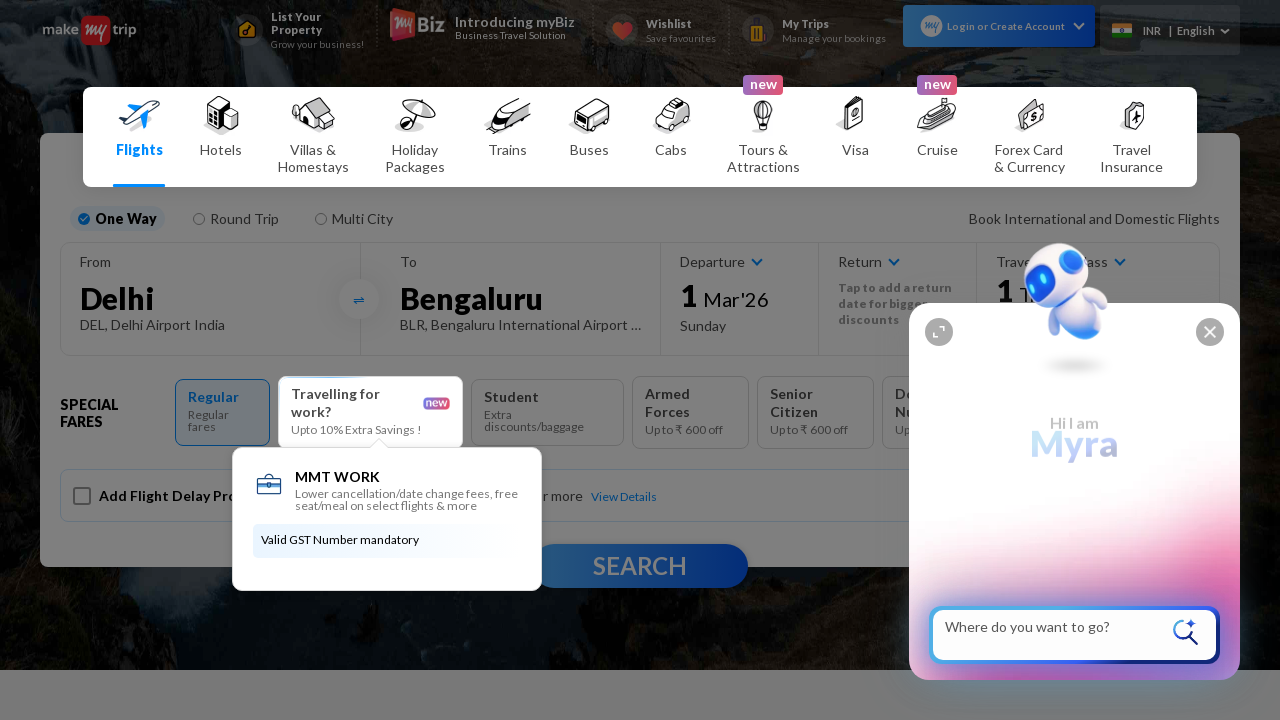

Confirmed Search element is in visible state
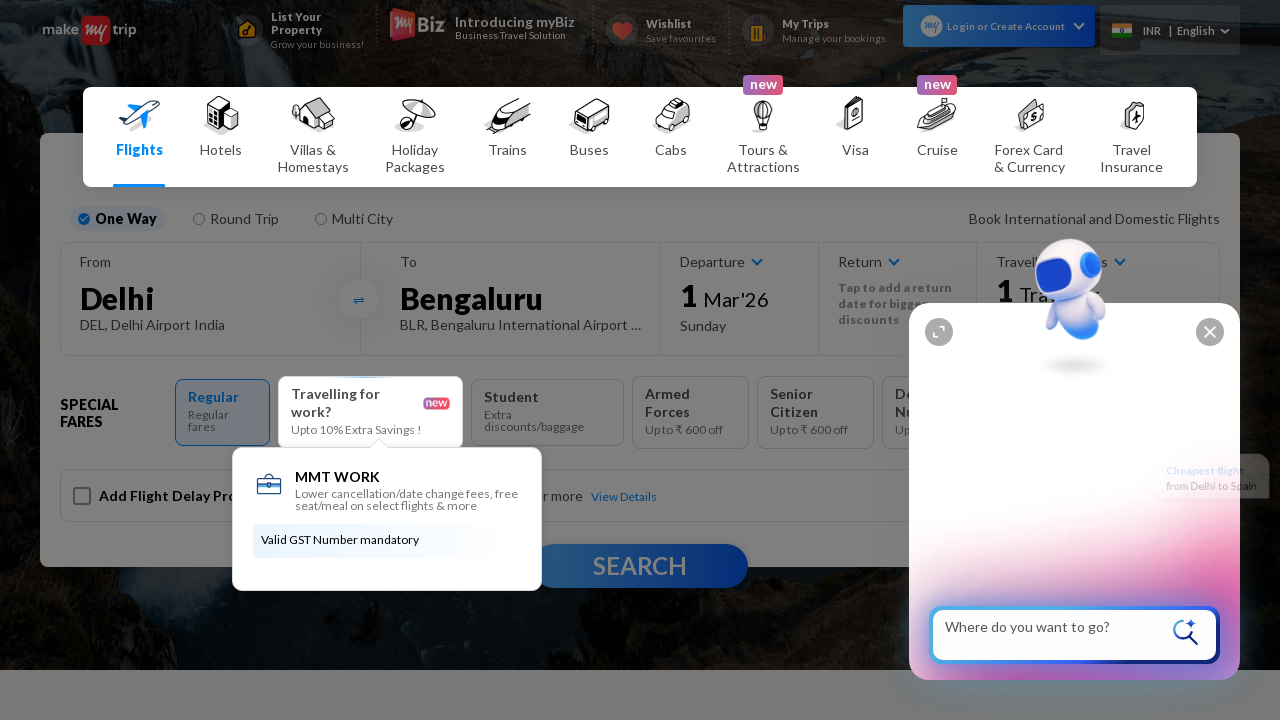

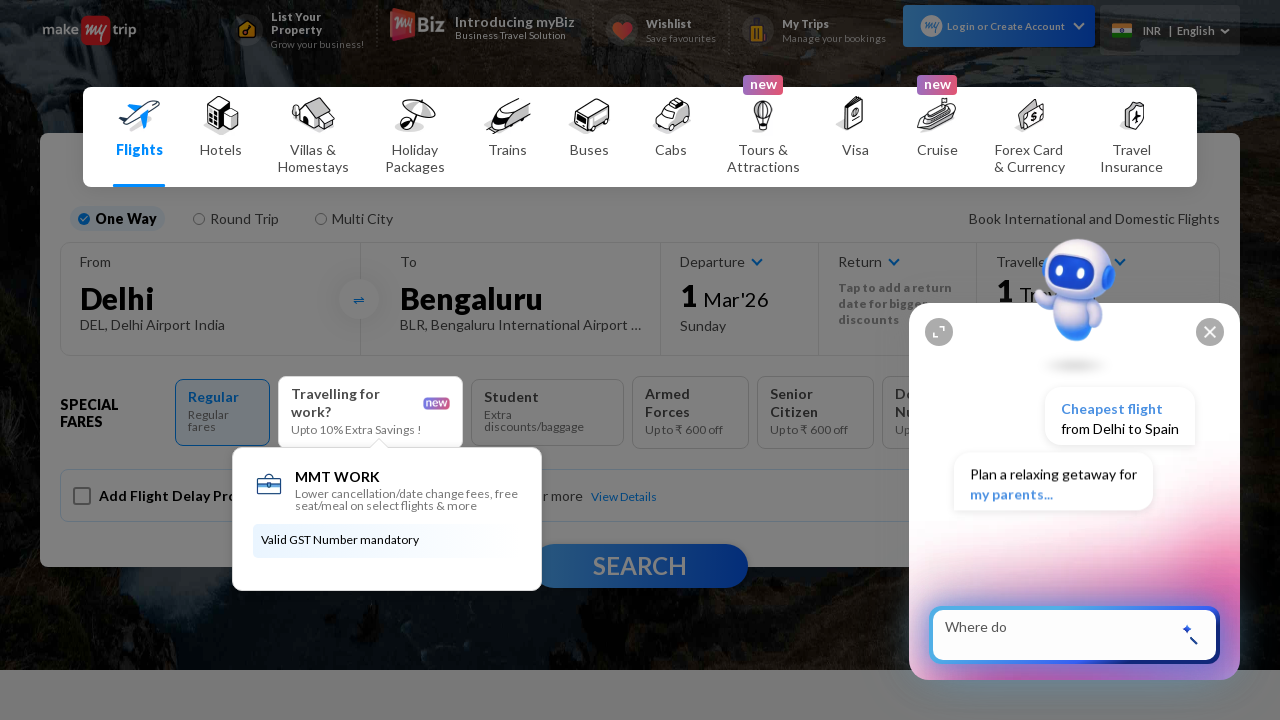